Tests that the todo counter displays the correct number of items

Starting URL: https://demo.playwright.dev/todomvc

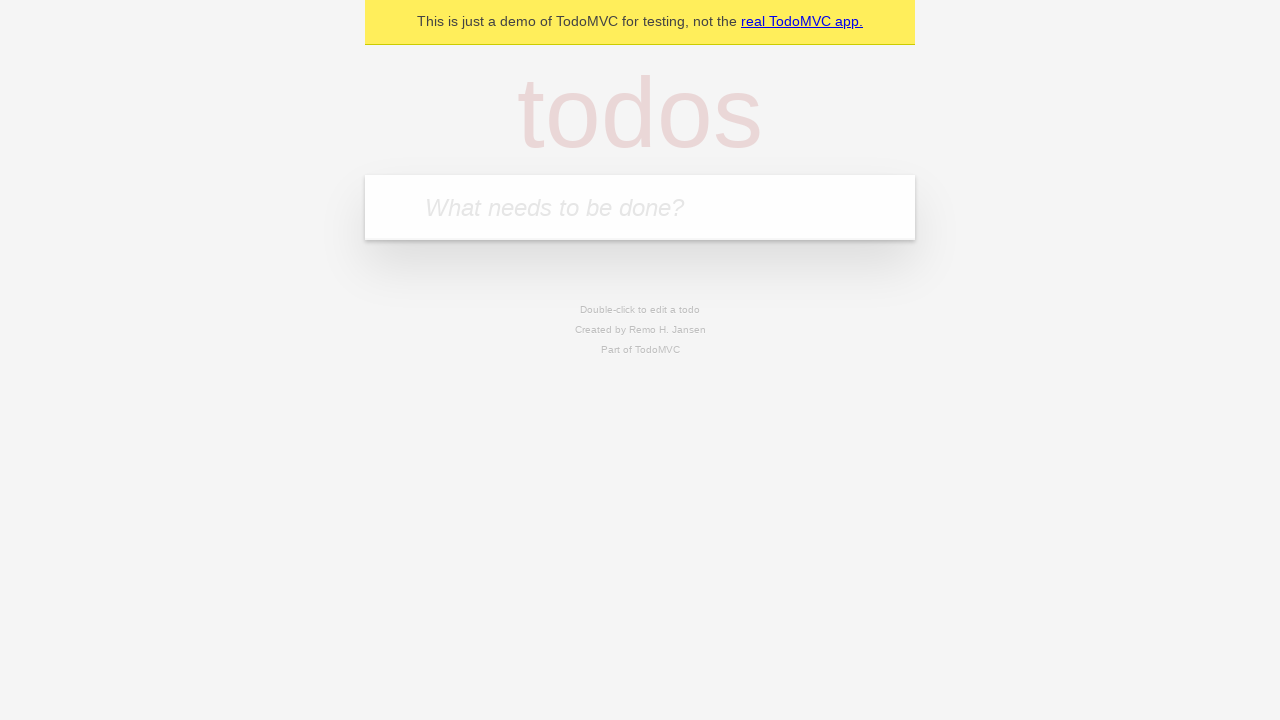

Located the todo input field
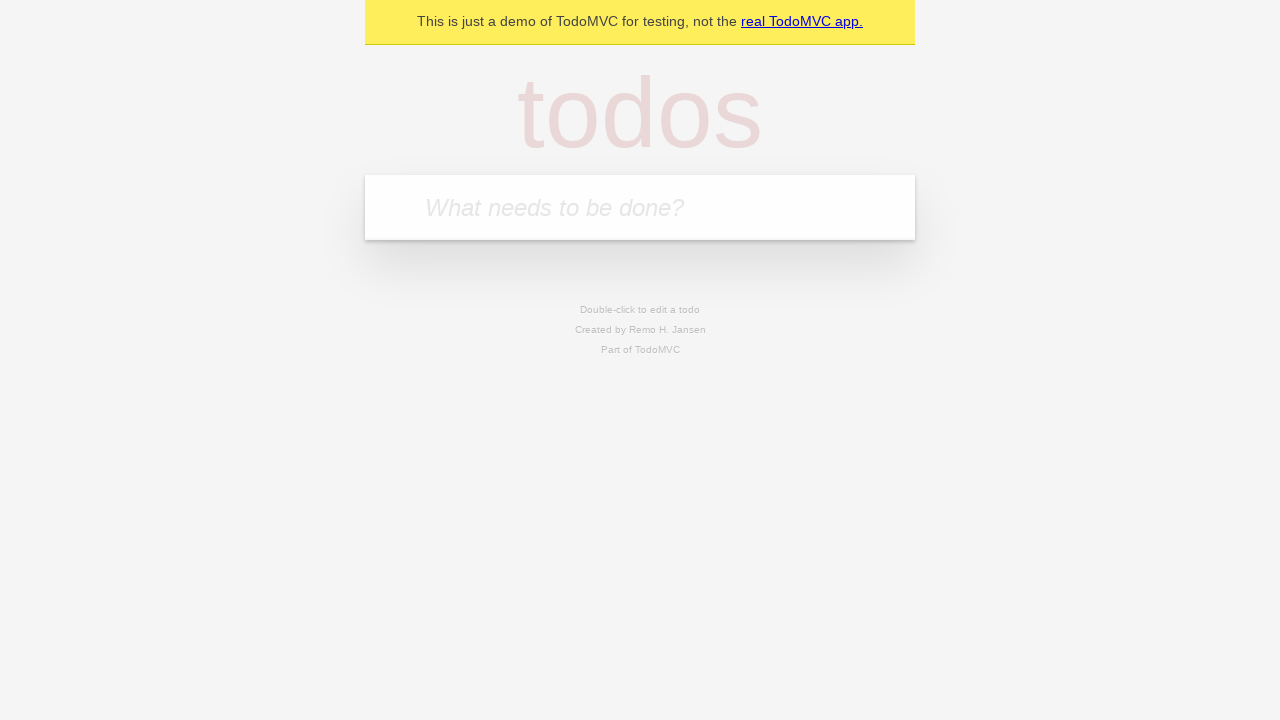

Filled first todo with 'buy some cheese' on internal:attr=[placeholder="What needs to be done?"i]
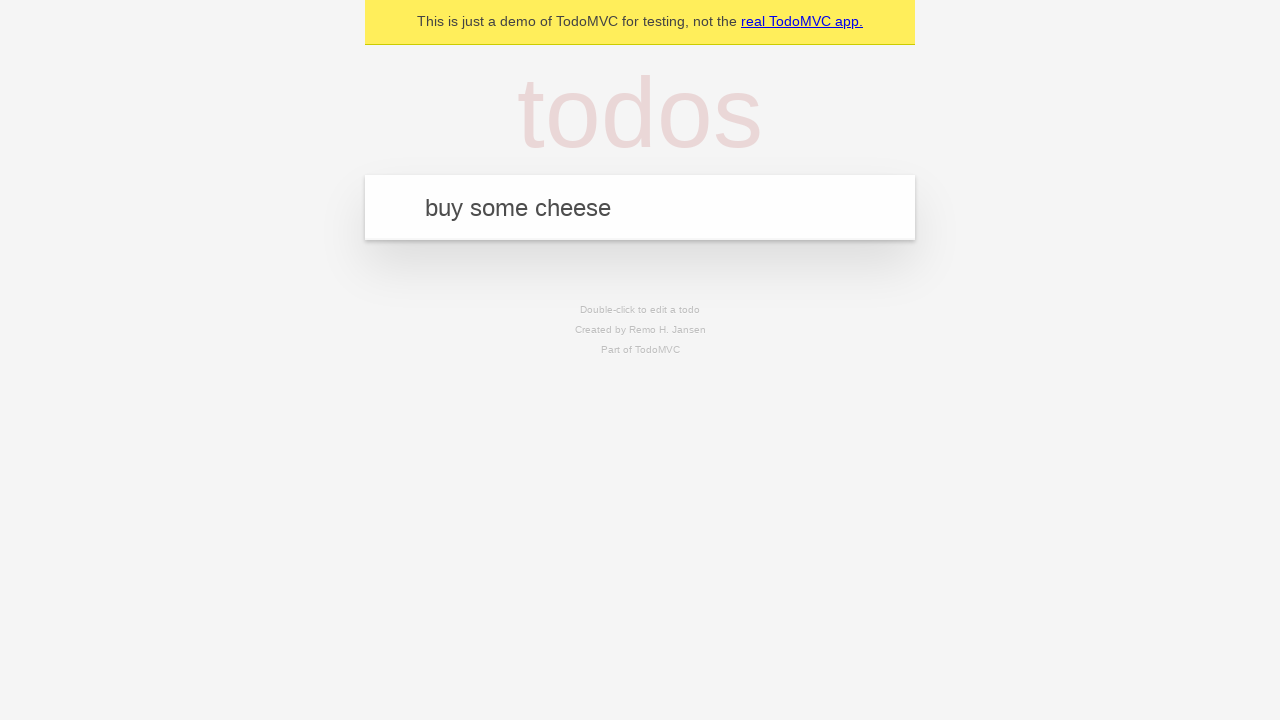

Pressed Enter to create first todo on internal:attr=[placeholder="What needs to be done?"i]
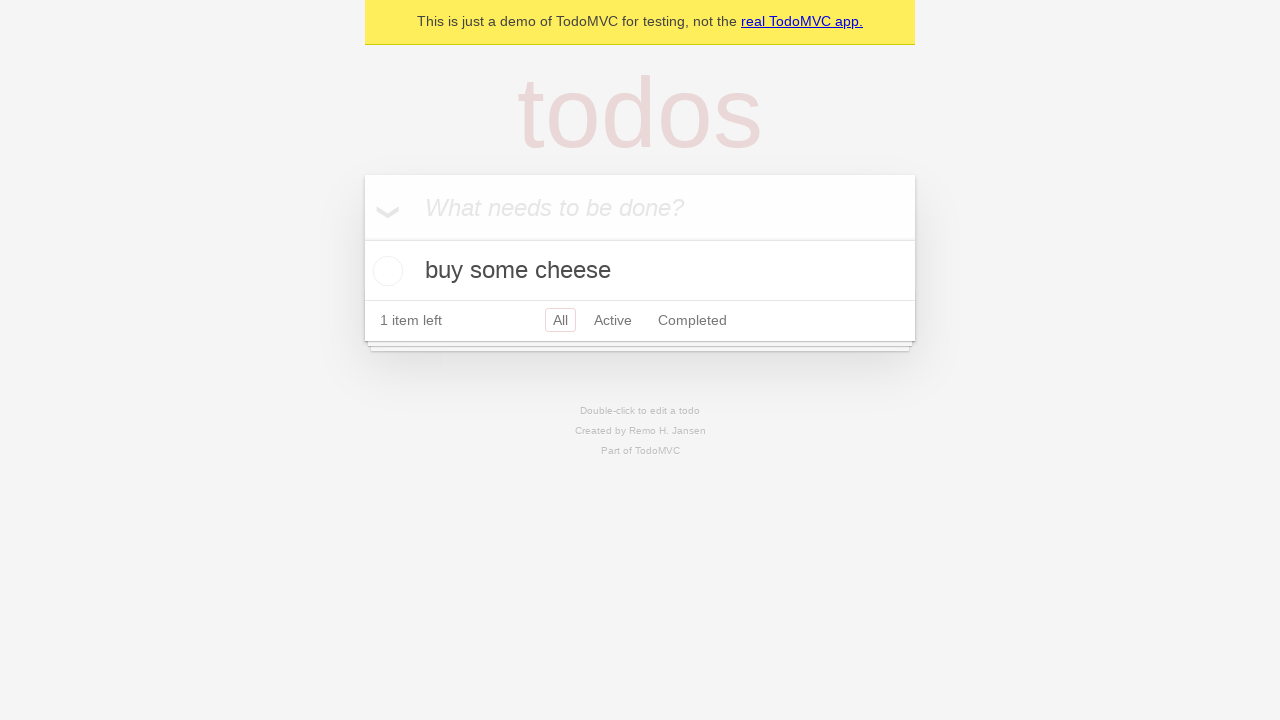

Todo counter element loaded after first todo created
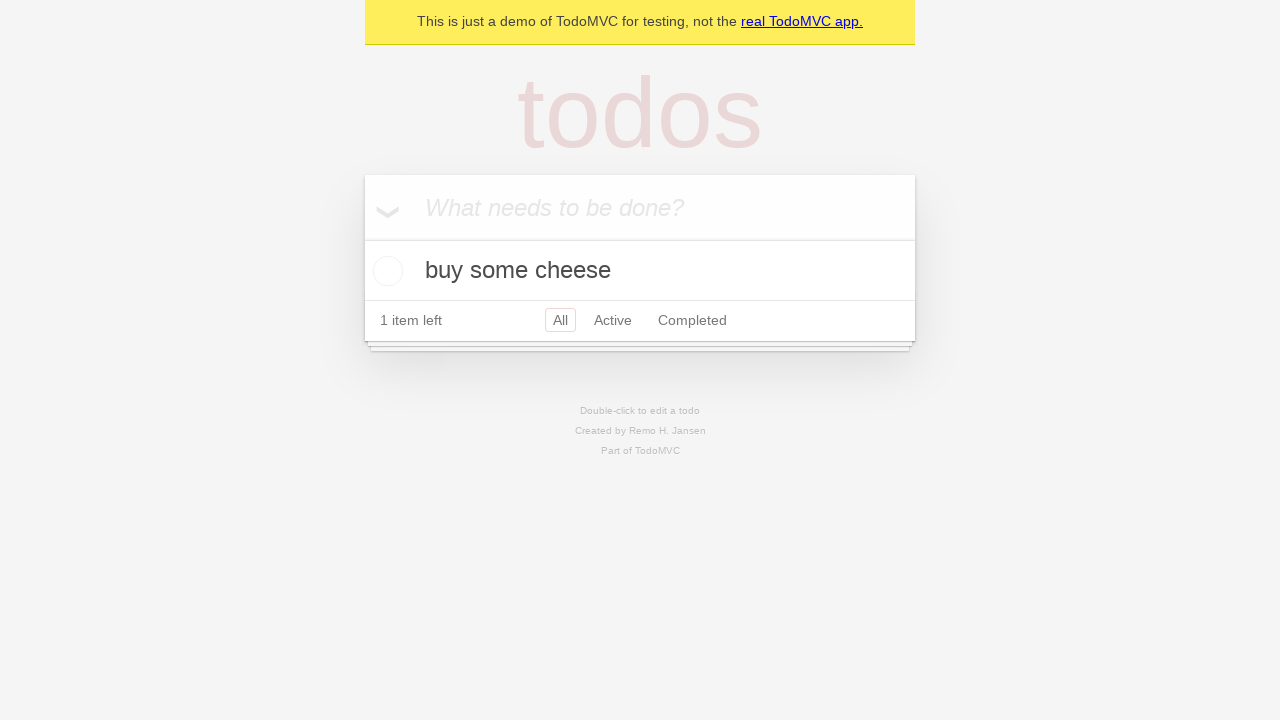

Filled second todo with 'feed the cat' on internal:attr=[placeholder="What needs to be done?"i]
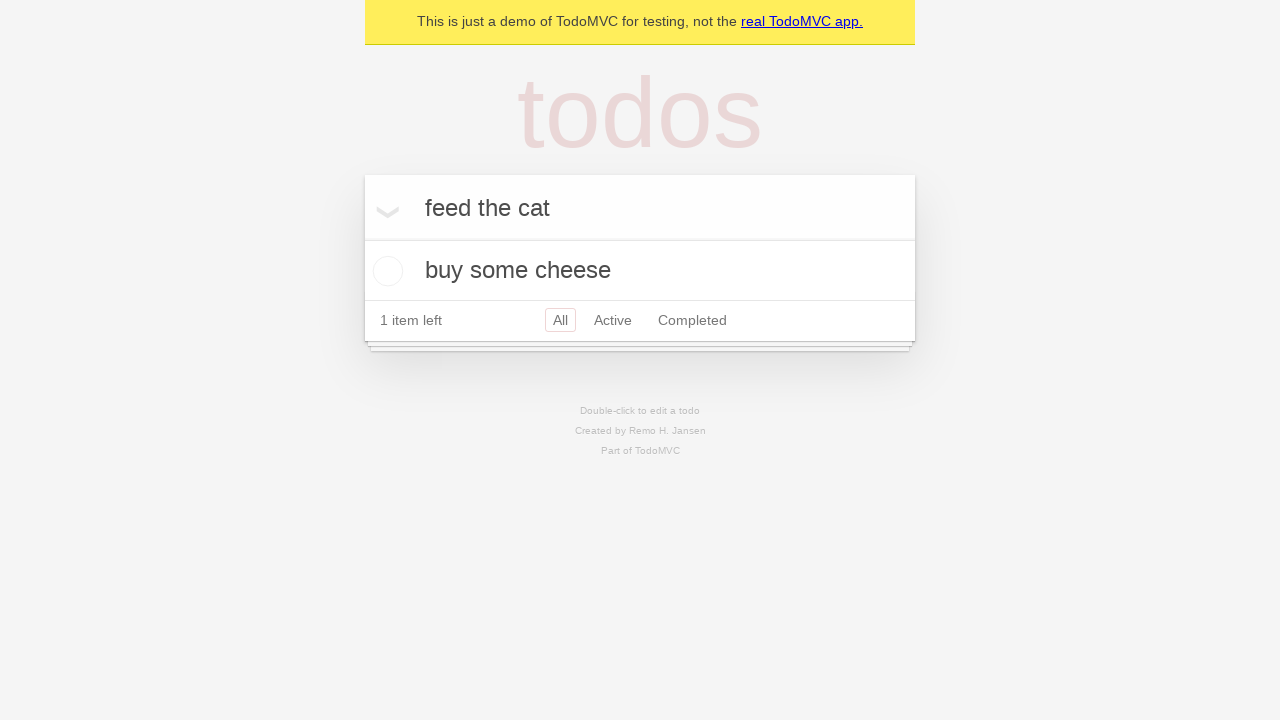

Pressed Enter to create second todo on internal:attr=[placeholder="What needs to be done?"i]
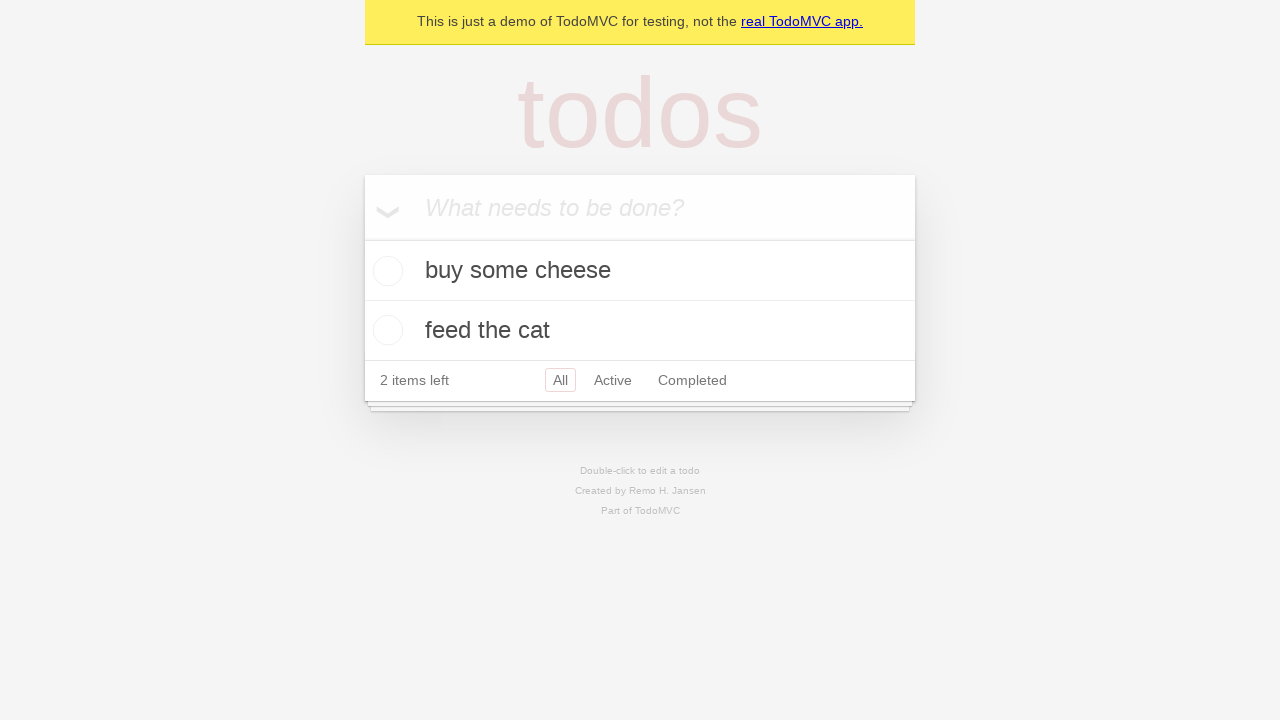

Todo counter element loaded after second todo created
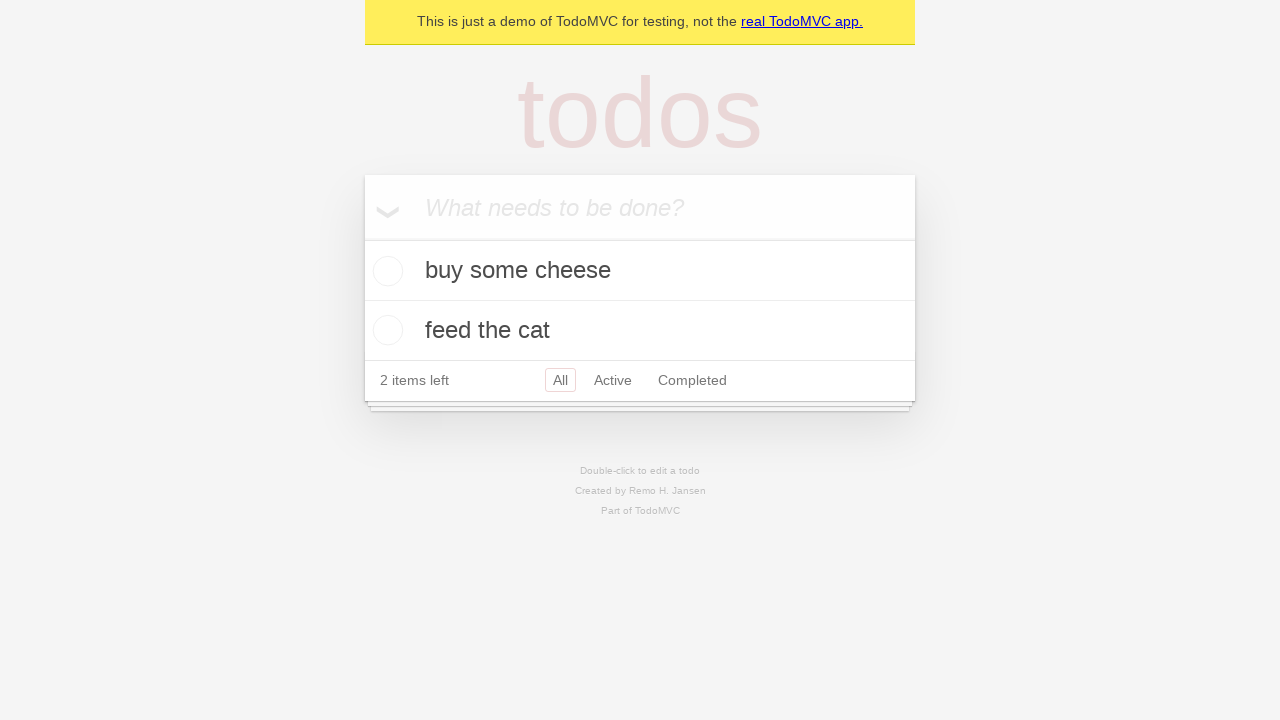

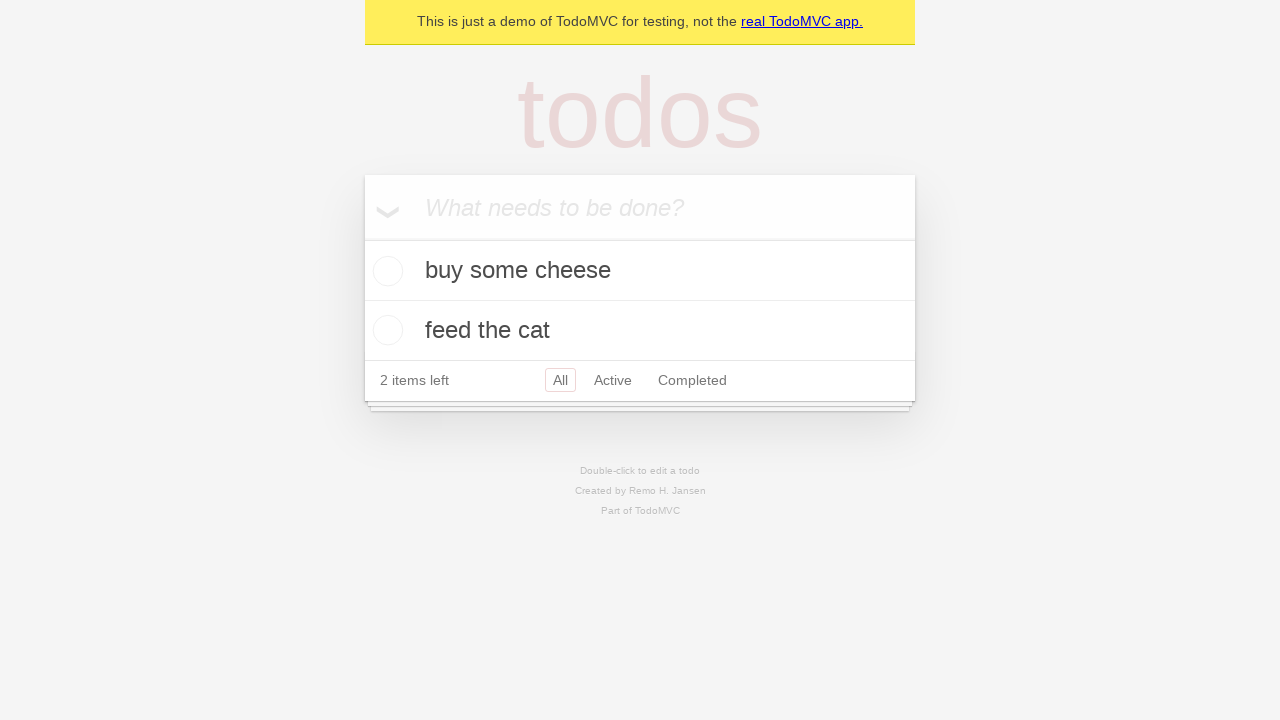